Navigates to Bergen port's ship arrival list page and clicks the button to view the full arrival list, then waits for the list to load.

Starting URL: https://www.bergenhavn.no/anlopsliste

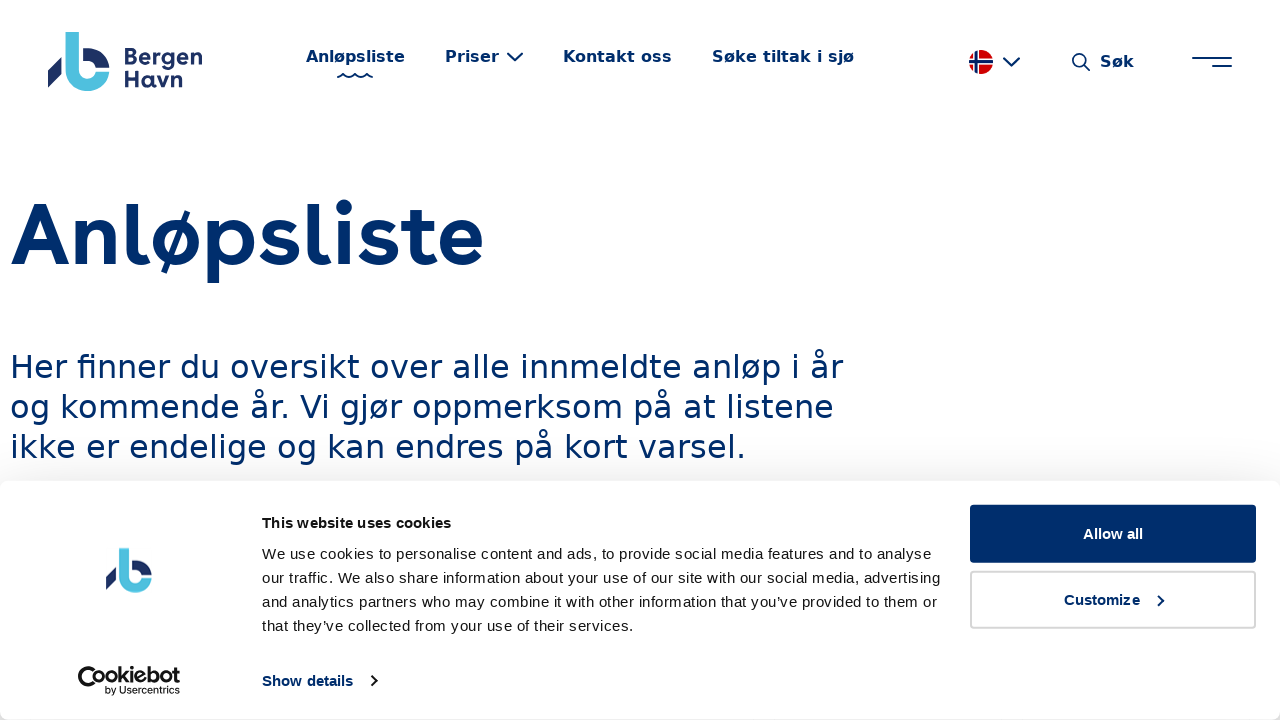

Waited for 'Se full anløpsliste' button to become visible
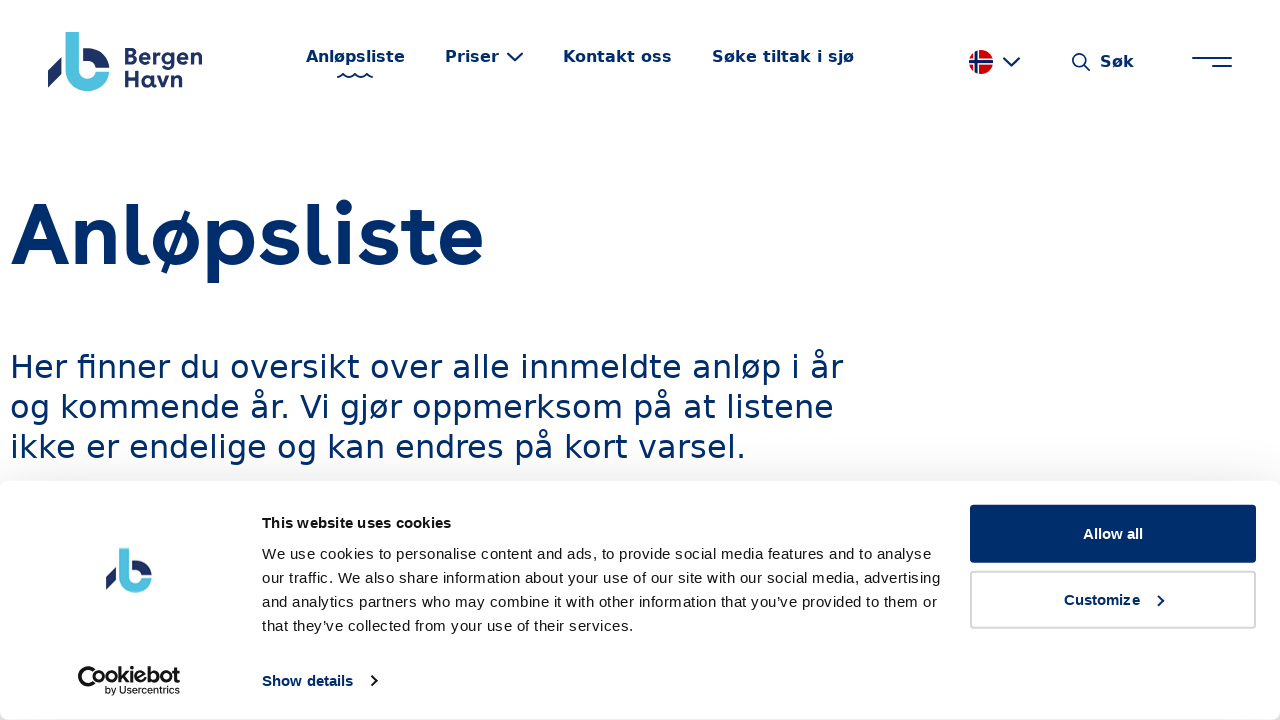

Clicked 'Se full anløpsliste' button to view full arrival list at (640, 361) on xpath=//button[contains(text(), 'Se full anløpsliste')]
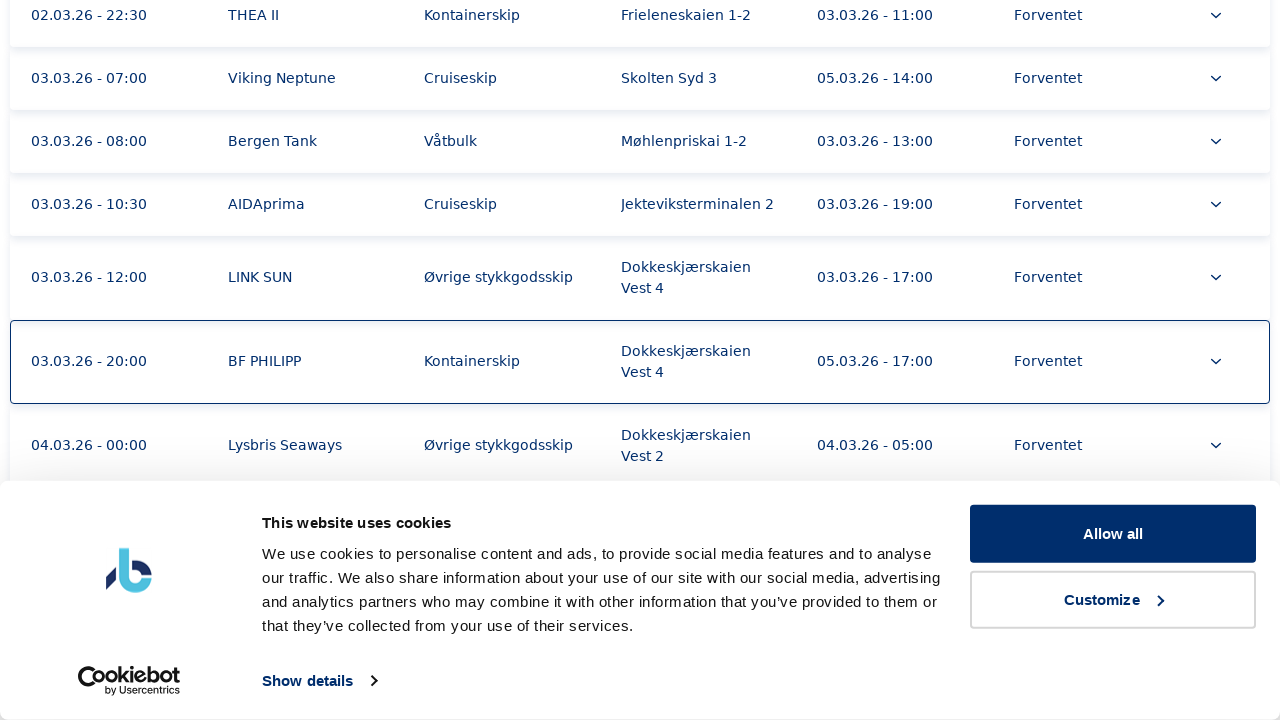

Ship arrival list loaded successfully
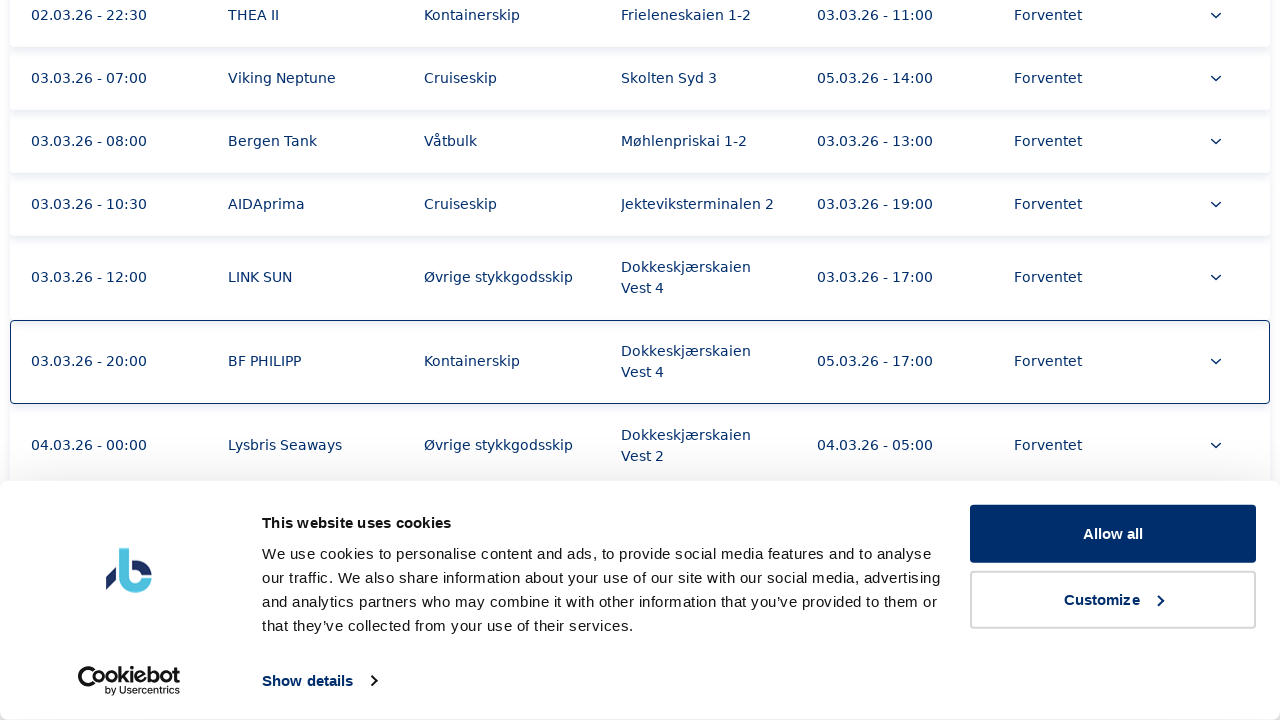

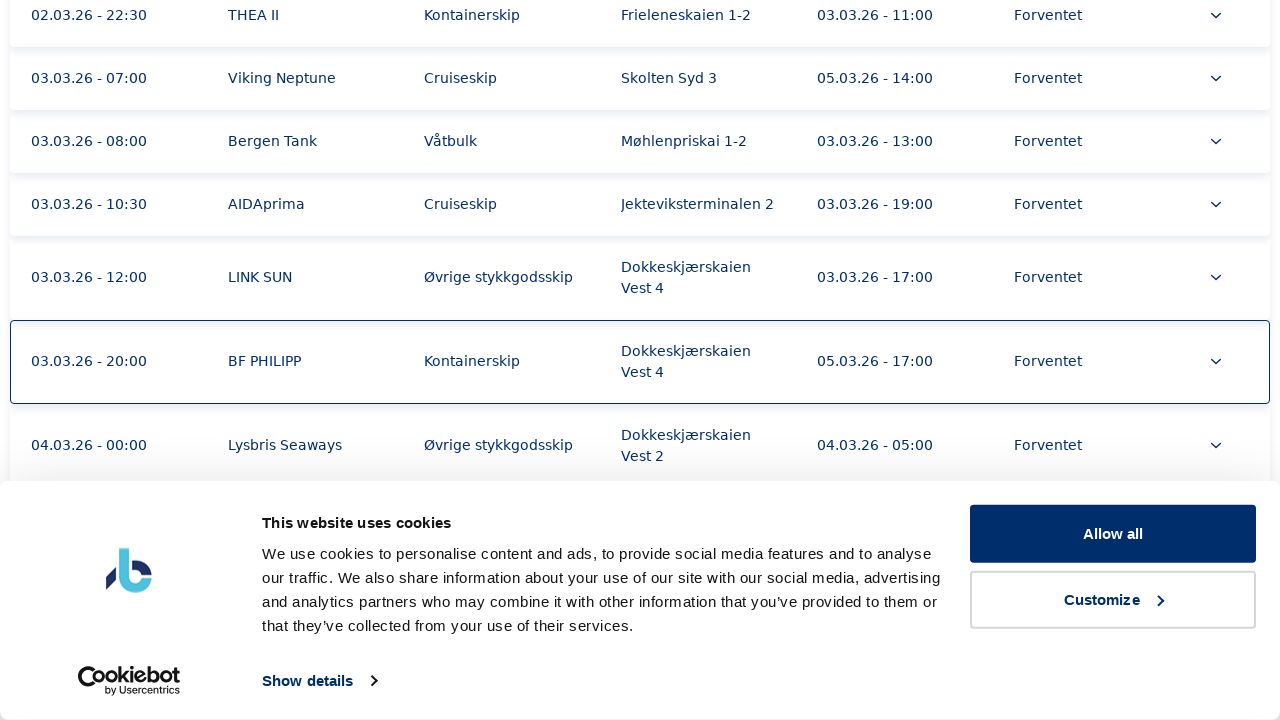